Navigates through Flipkart's menu structure by hovering over main menu items and their submenus to reveal nested navigation options

Starting URL: https://www.flipkart.com/

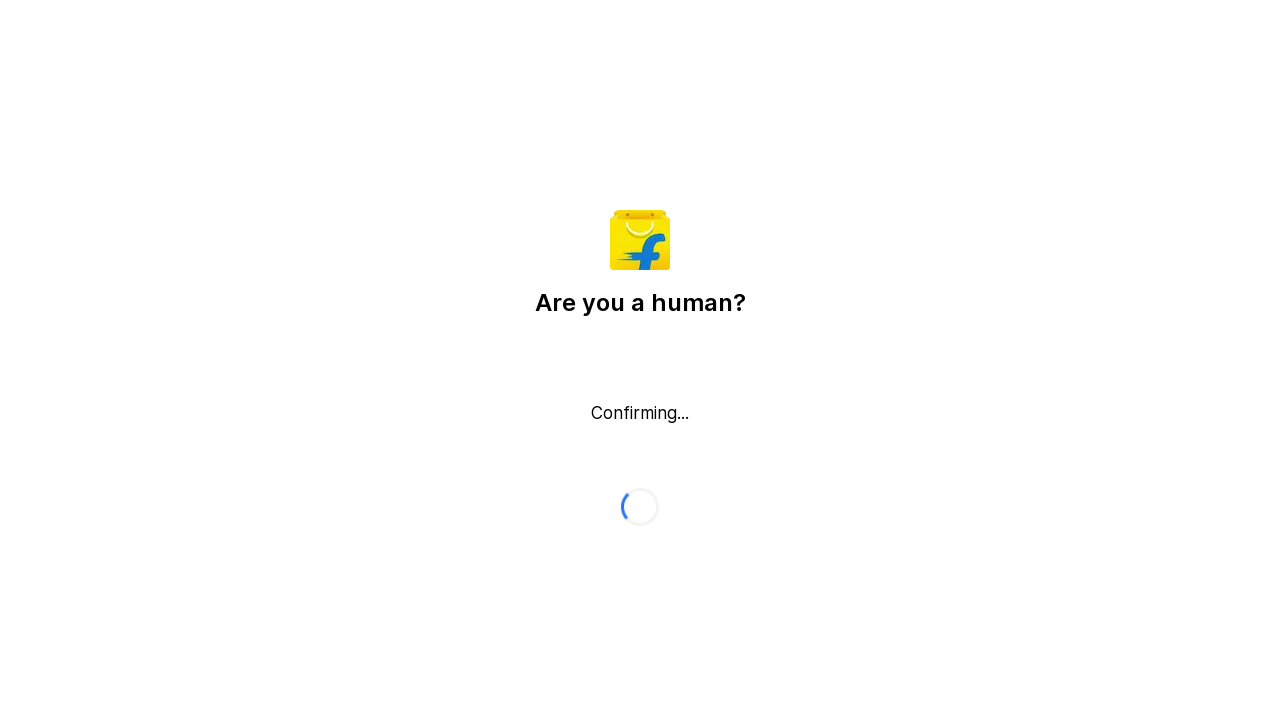

Pressed Escape to close any popups
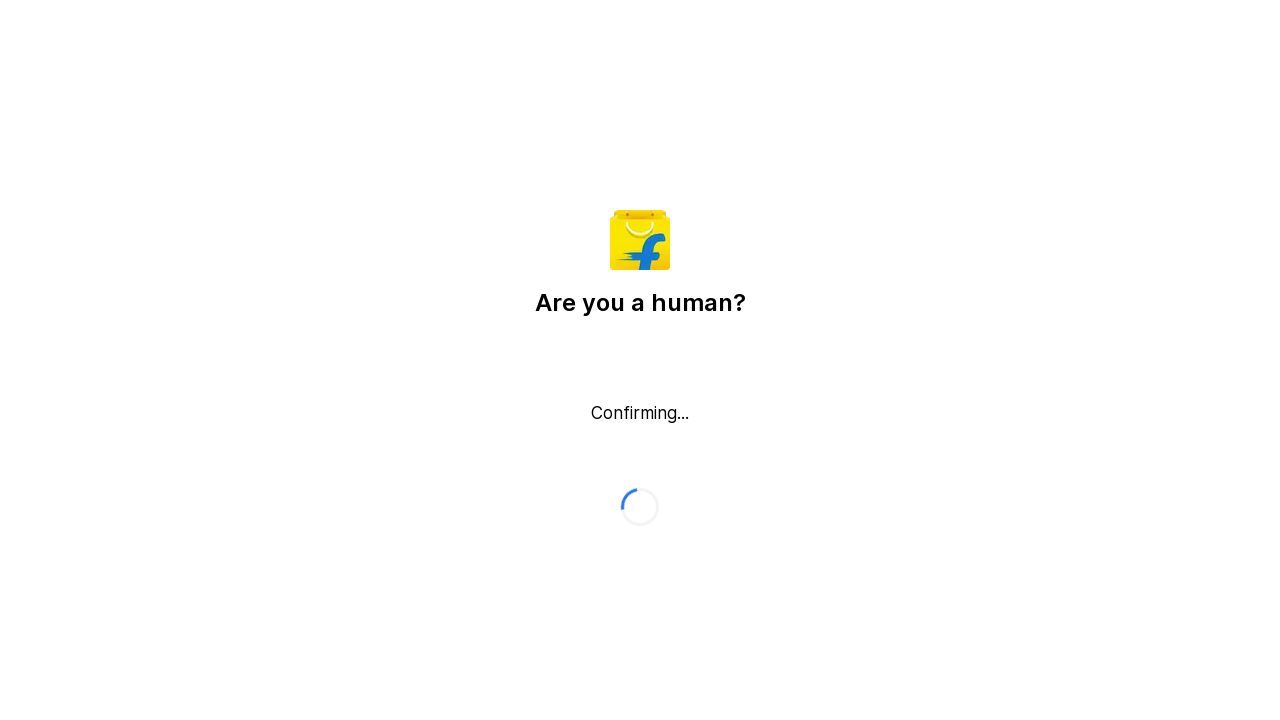

Retrieved all main menu items from Flipkart navigation
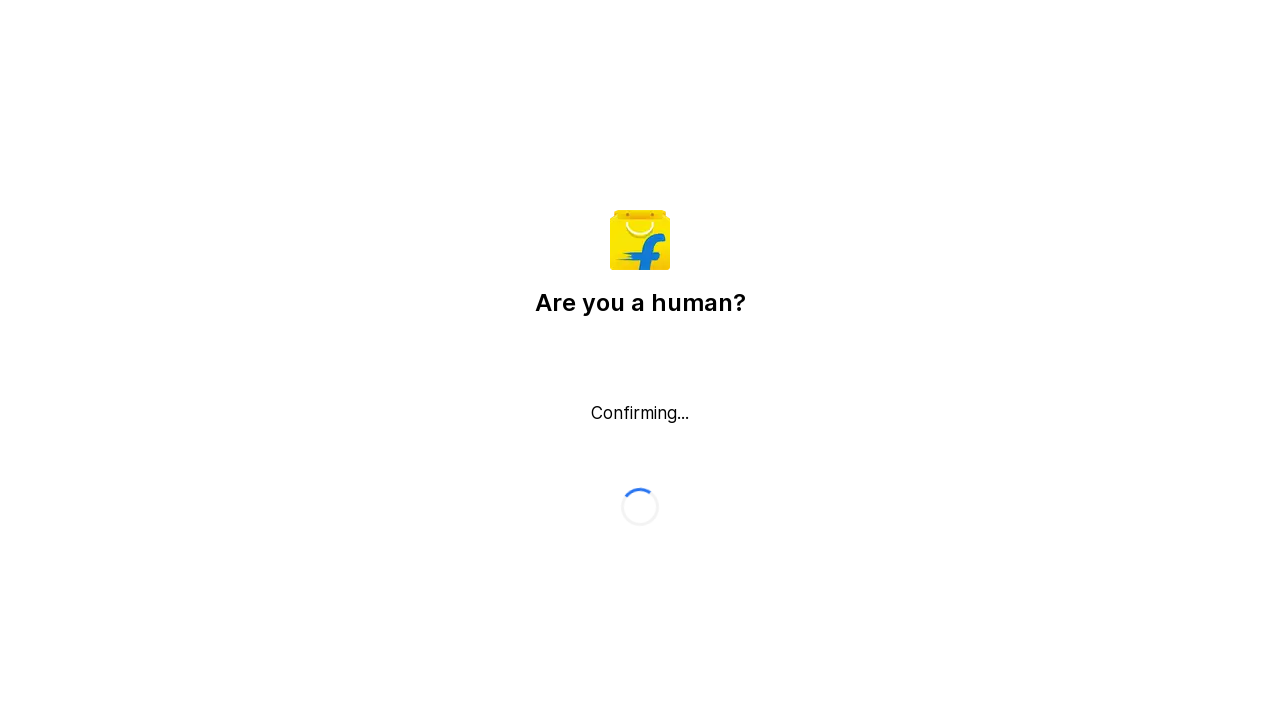

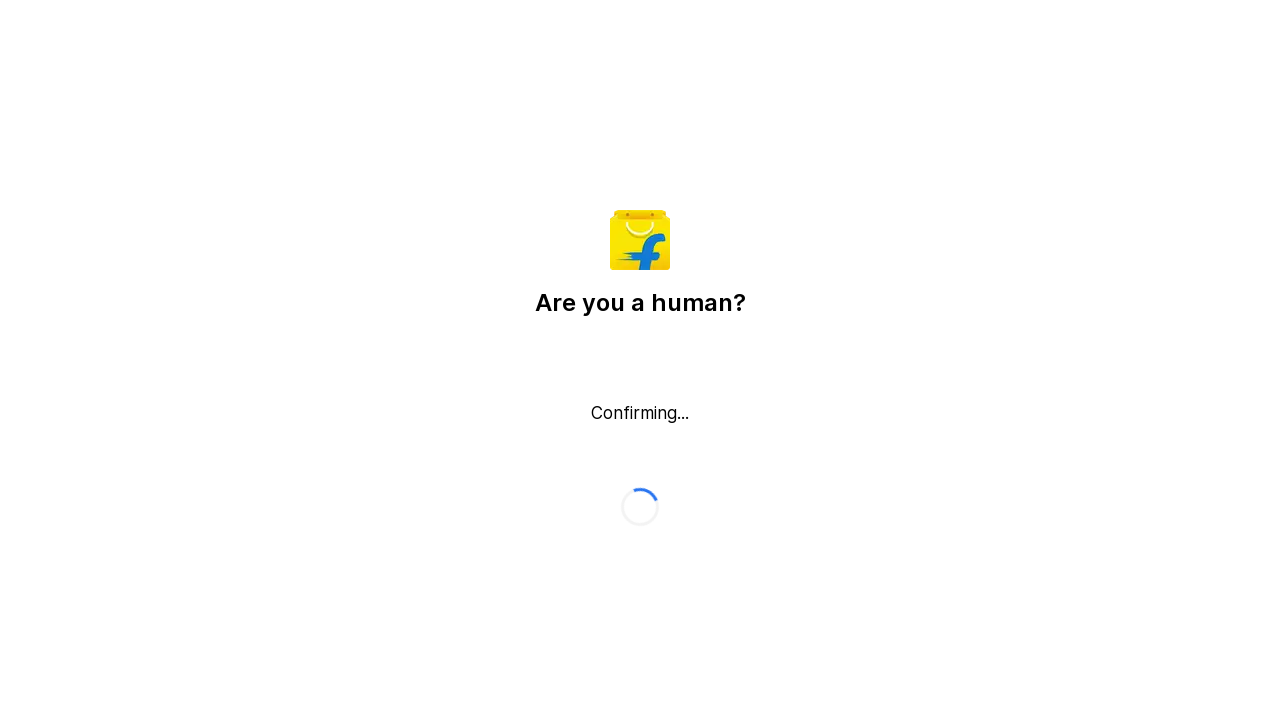